Tests handling of a simple JavaScript alert dialog by clicking an alert button and accepting the alert

Starting URL: https://testautomationpractice.blogspot.com/

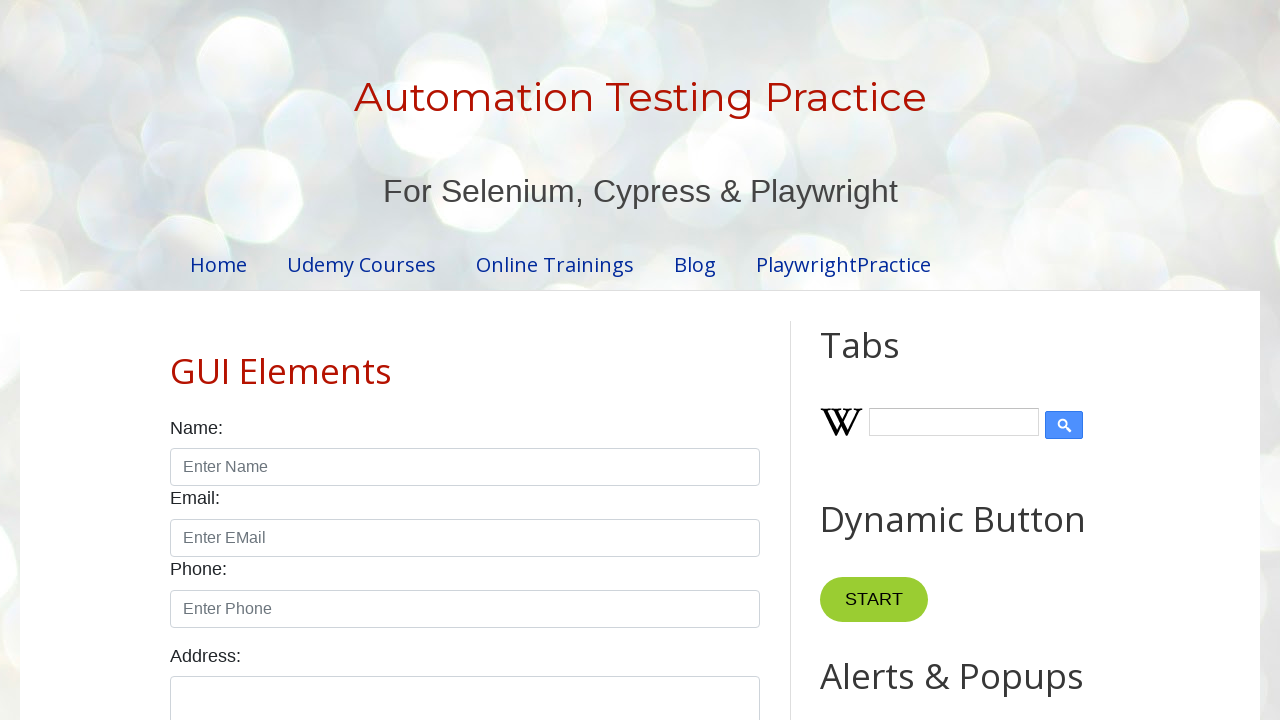

Registered dialog handler to accept alerts
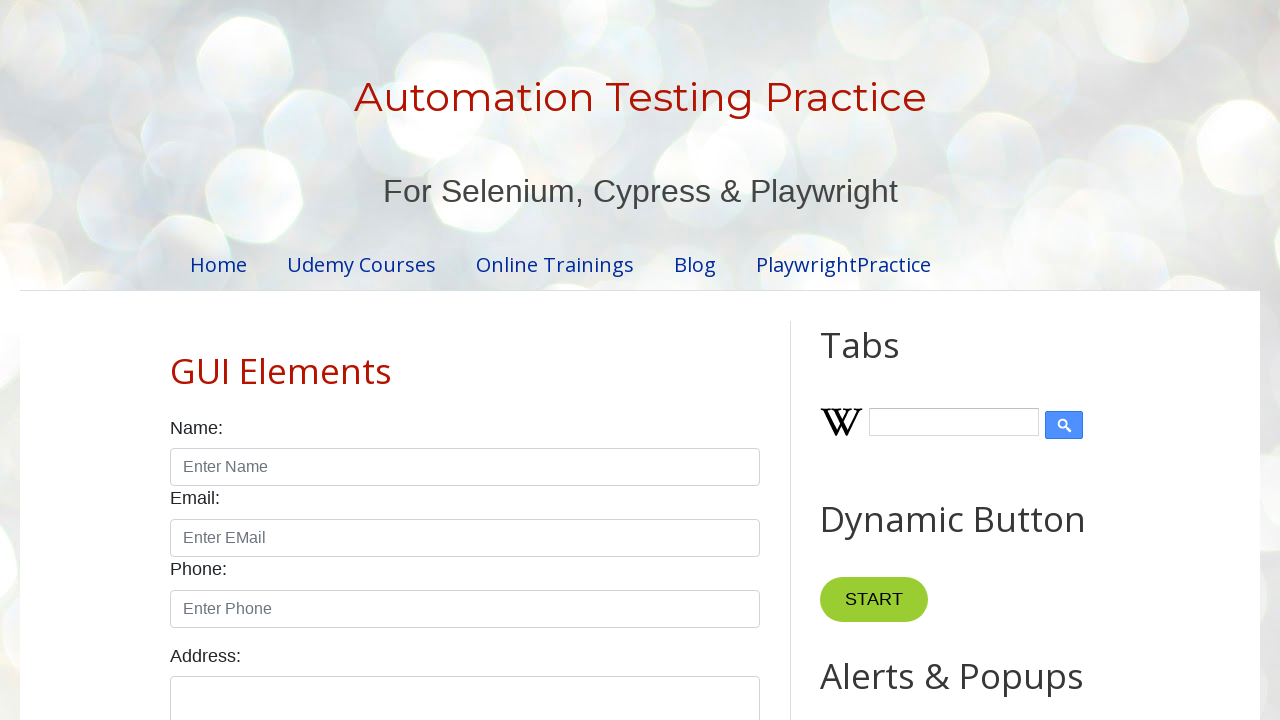

Clicked the alert button at (888, 361) on #alertBtn
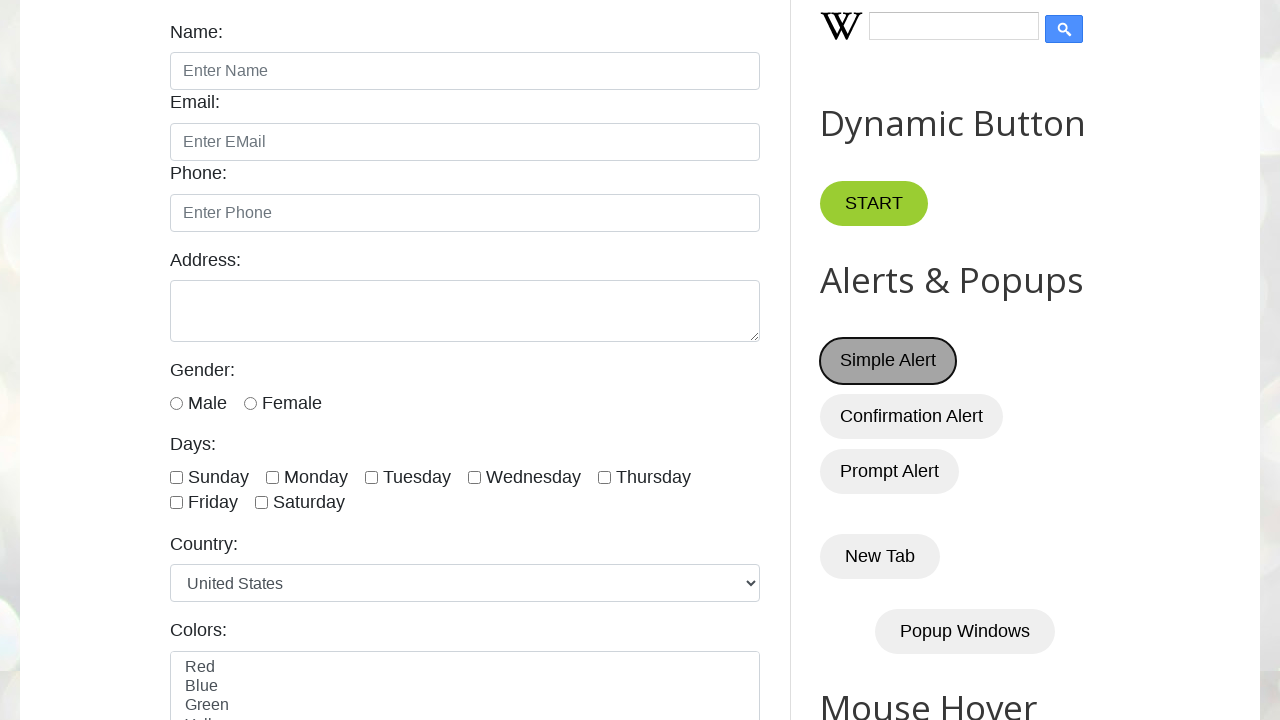

Waited for alert dialog to be processed
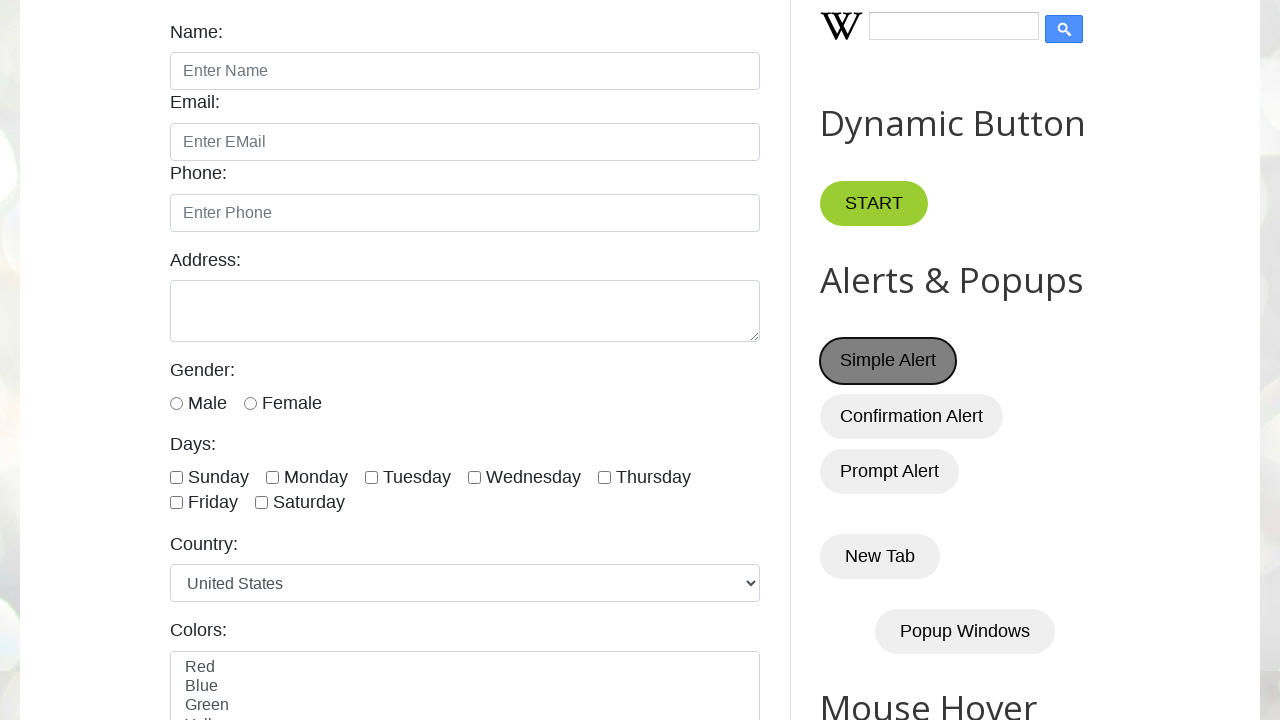

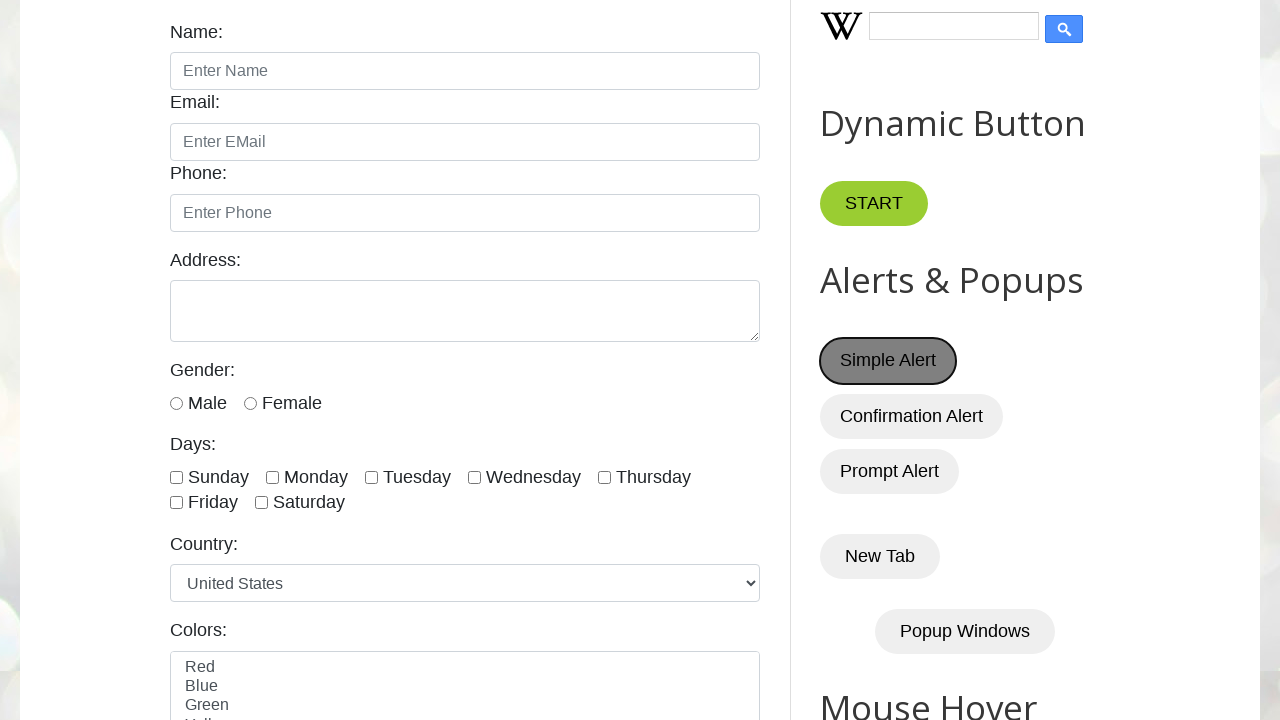